Tests clearing completed todos by creating tasks, marking several as completed, and clicking the Clear completed button.

Starting URL: https://demo.playwright.dev/todomvc/

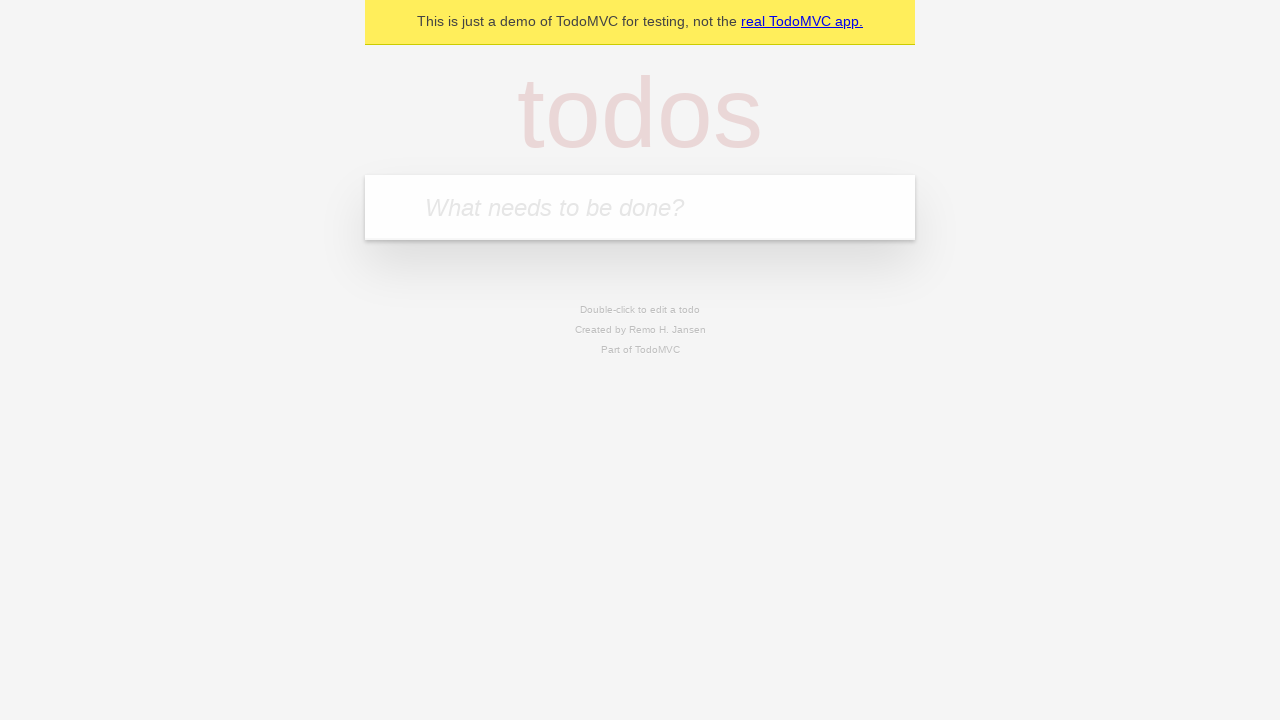

Clicked on the todo input field at (640, 207) on internal:attr=[placeholder="What needs to be done?"i]
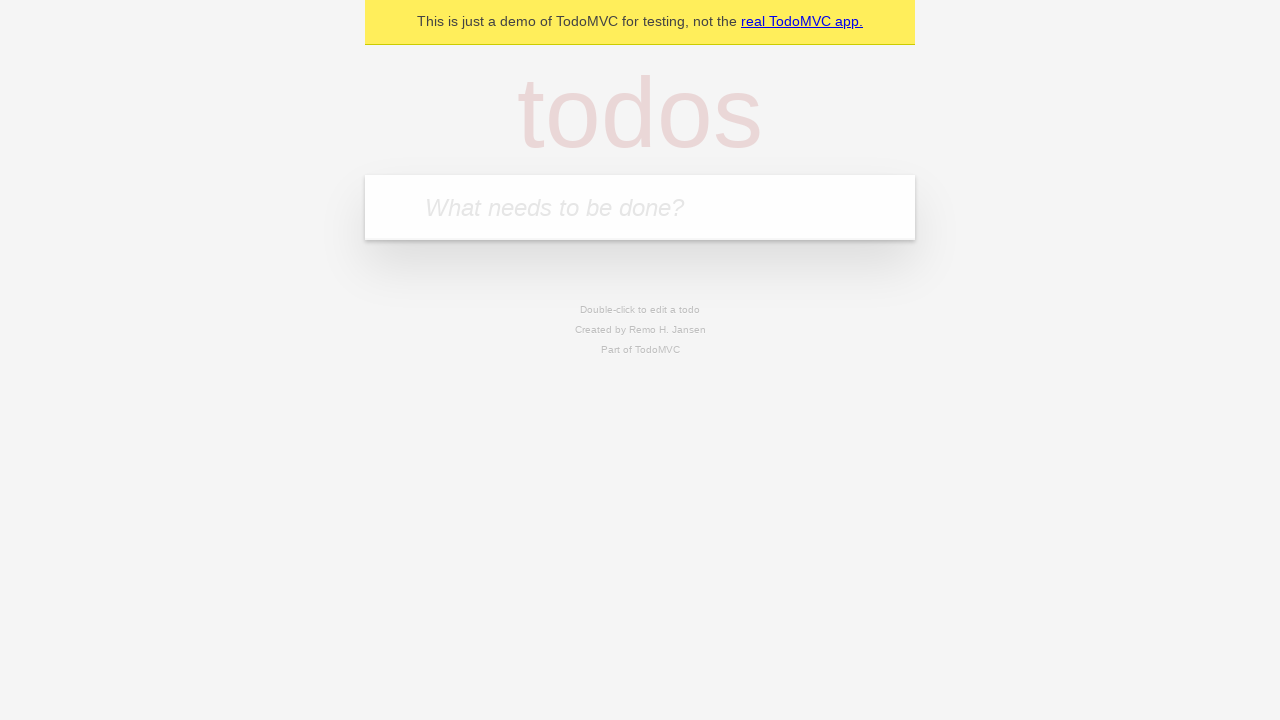

Filled input field with todo item '1' on internal:attr=[placeholder="What needs to be done?"i]
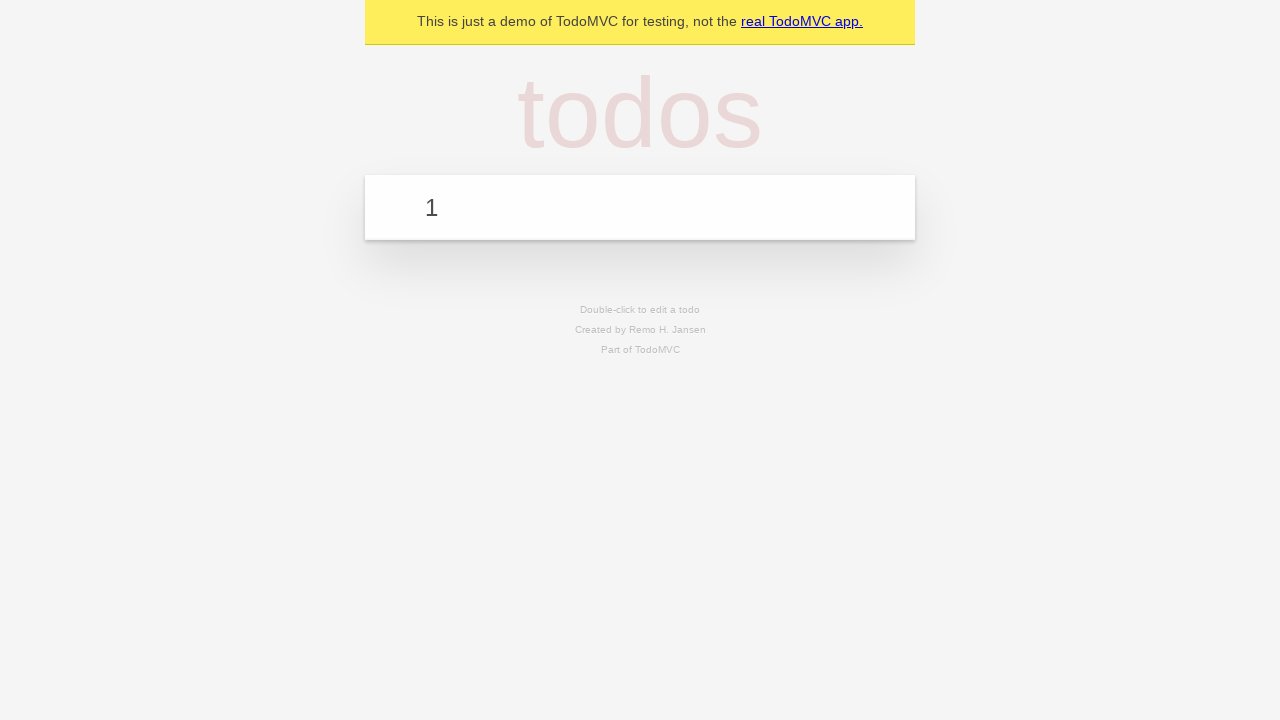

Pressed Enter to add todo item '1' on internal:attr=[placeholder="What needs to be done?"i]
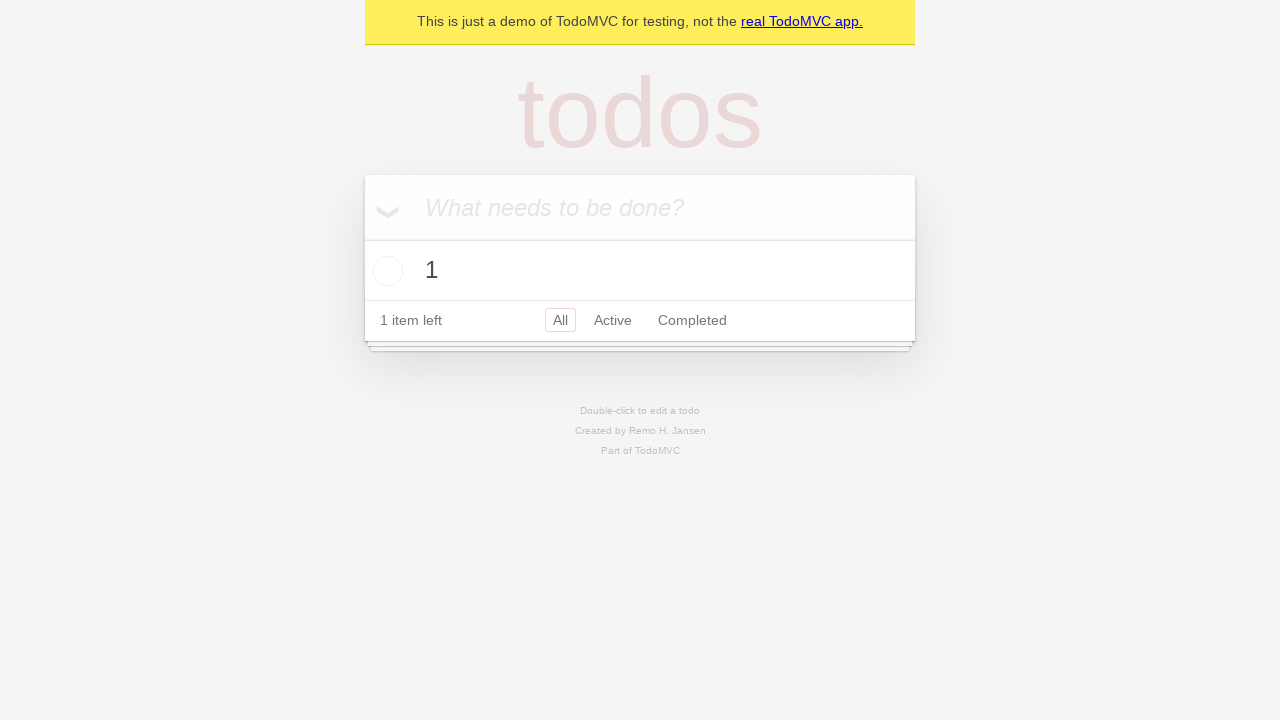

Filled input field with todo item '2' on internal:attr=[placeholder="What needs to be done?"i]
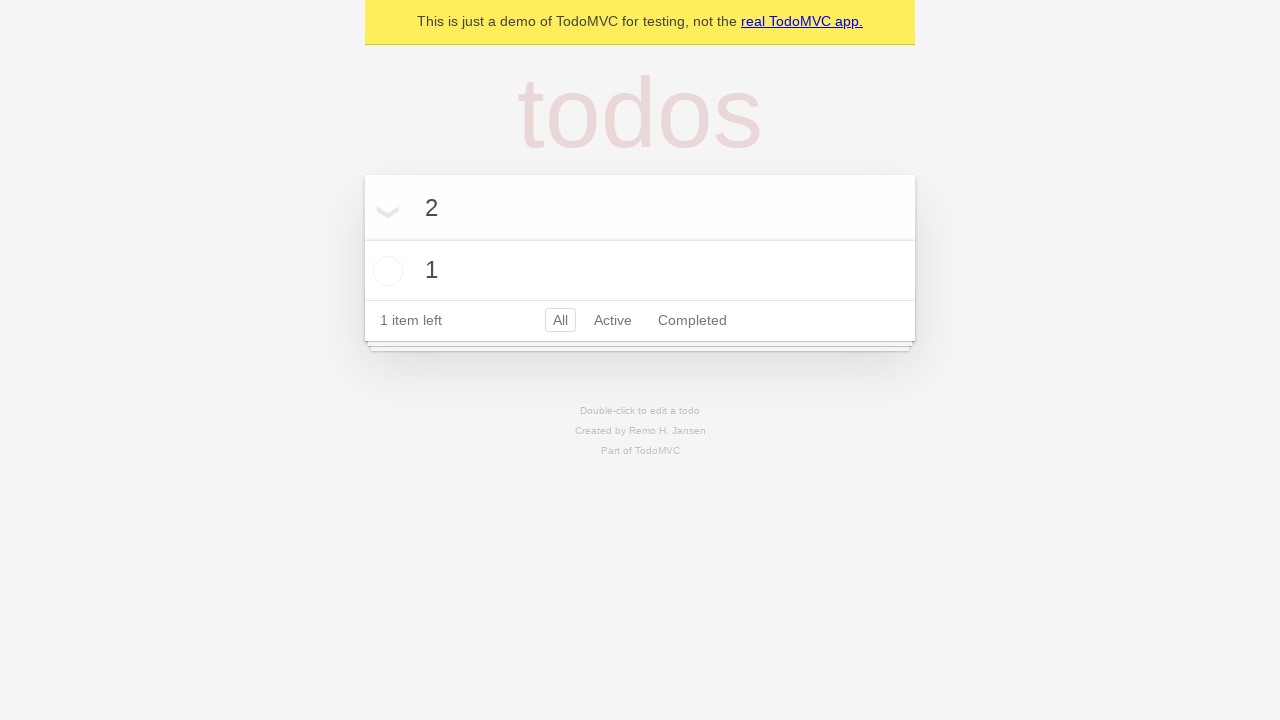

Pressed Enter to add todo item '2' on internal:attr=[placeholder="What needs to be done?"i]
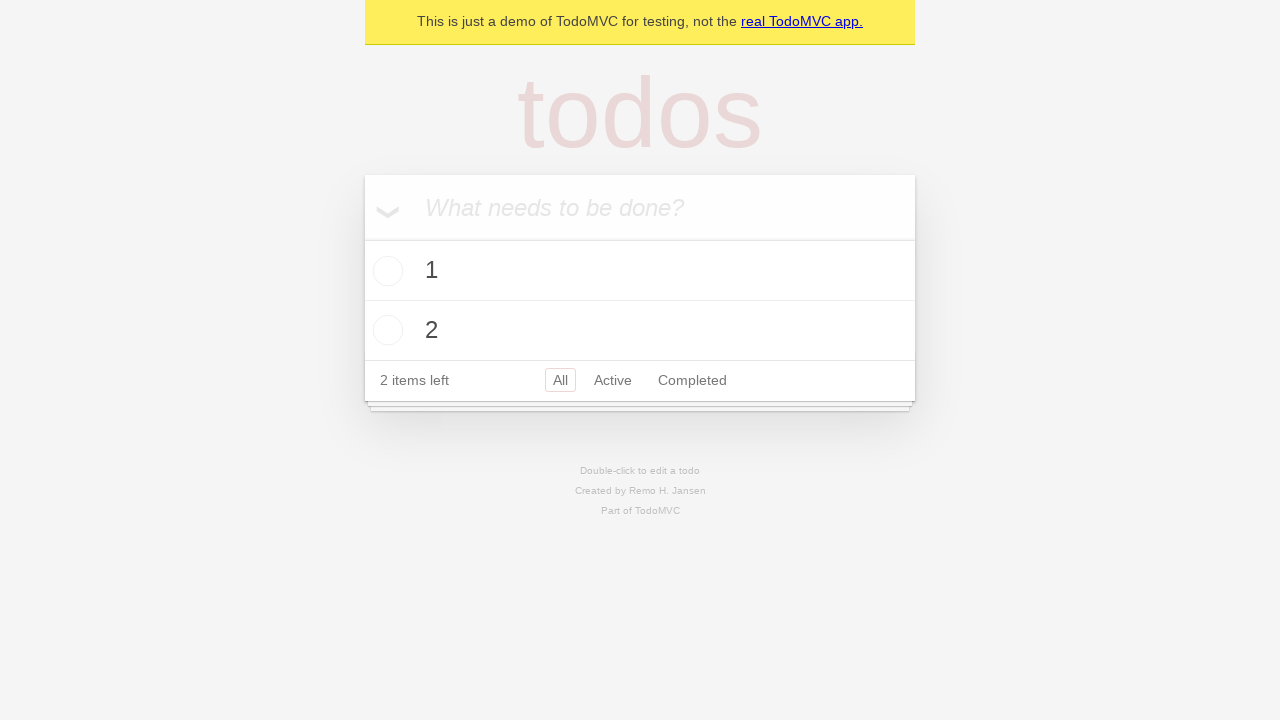

Filled input field with todo item '3' on internal:attr=[placeholder="What needs to be done?"i]
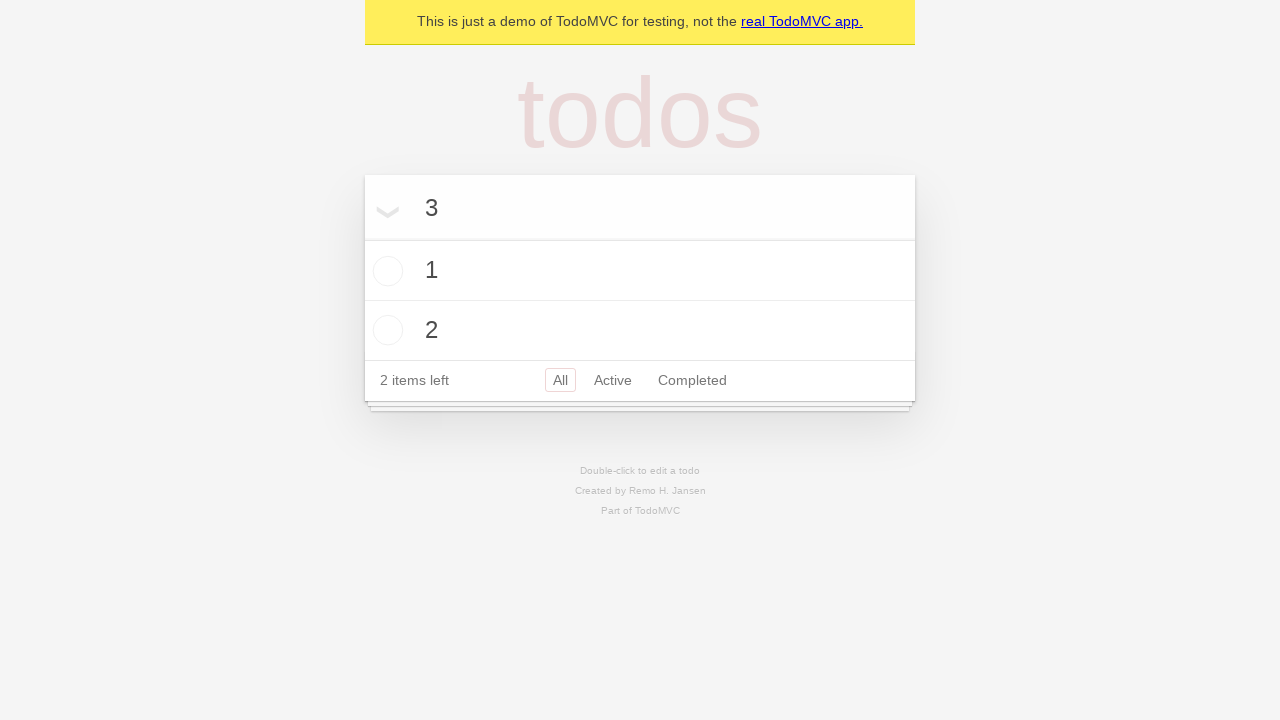

Pressed Enter to add todo item '3' on internal:attr=[placeholder="What needs to be done?"i]
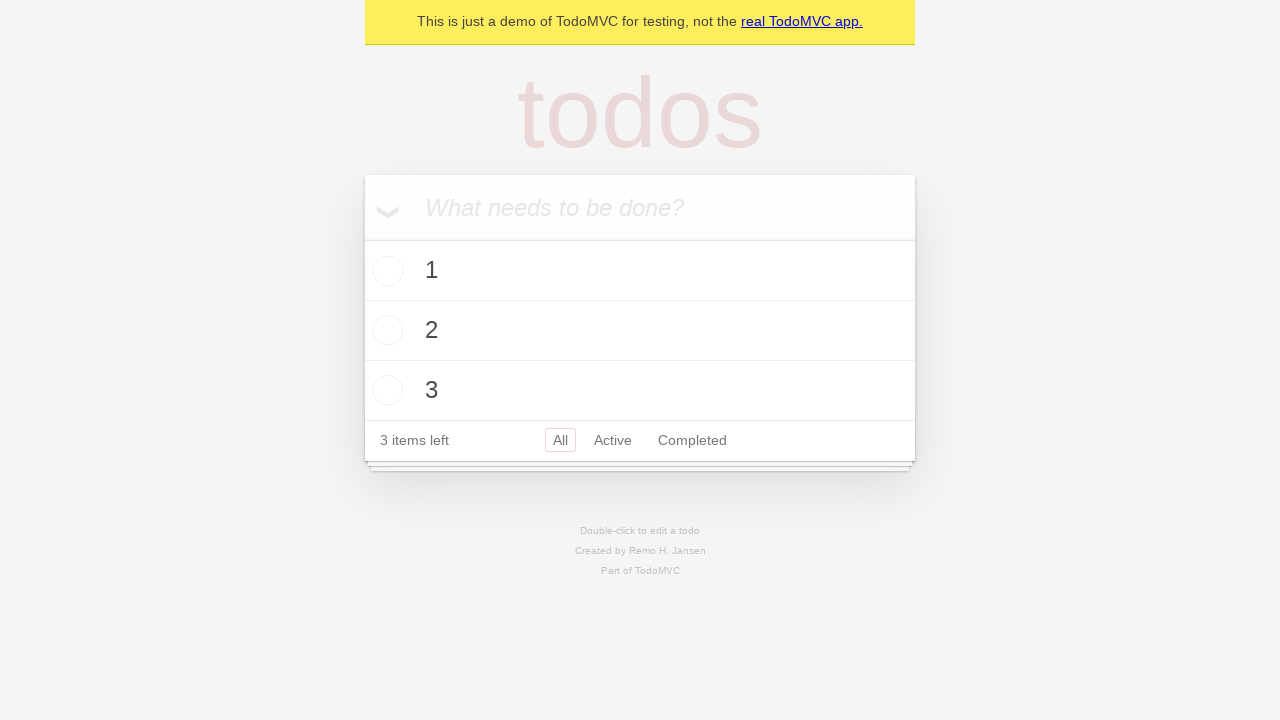

Filled input field with todo item '4' on internal:attr=[placeholder="What needs to be done?"i]
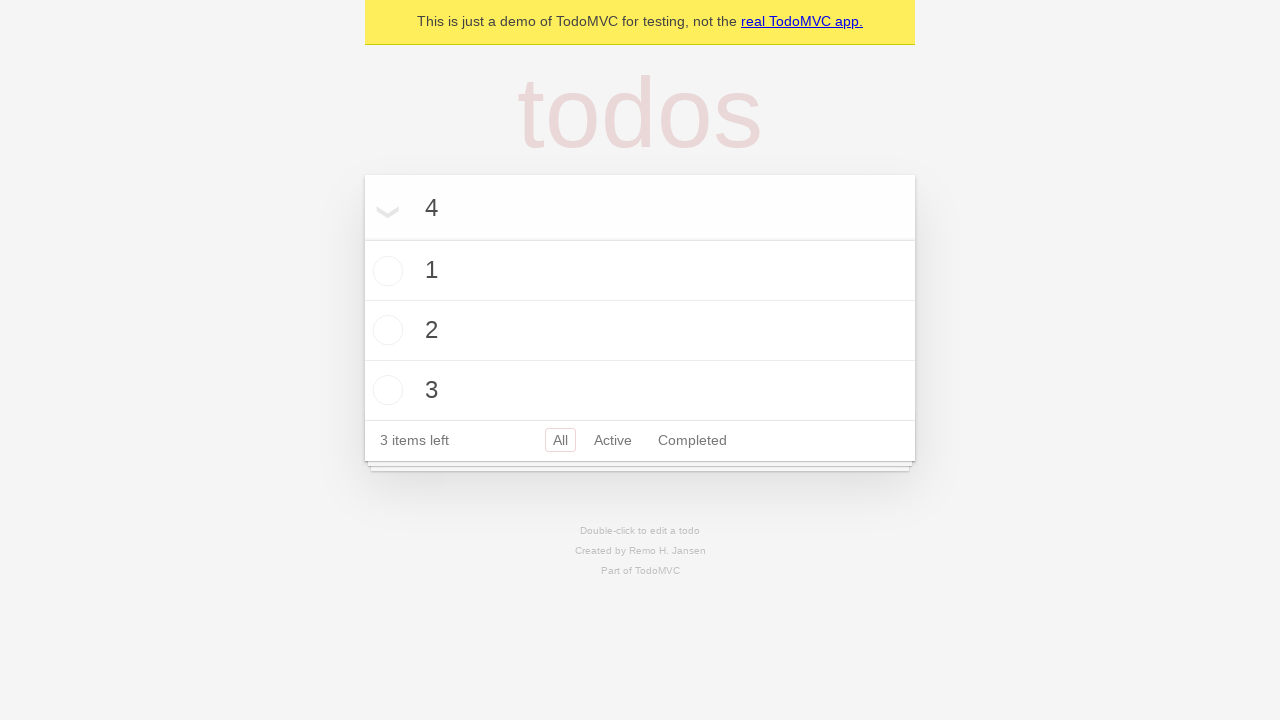

Pressed Enter to add todo item '4' on internal:attr=[placeholder="What needs to be done?"i]
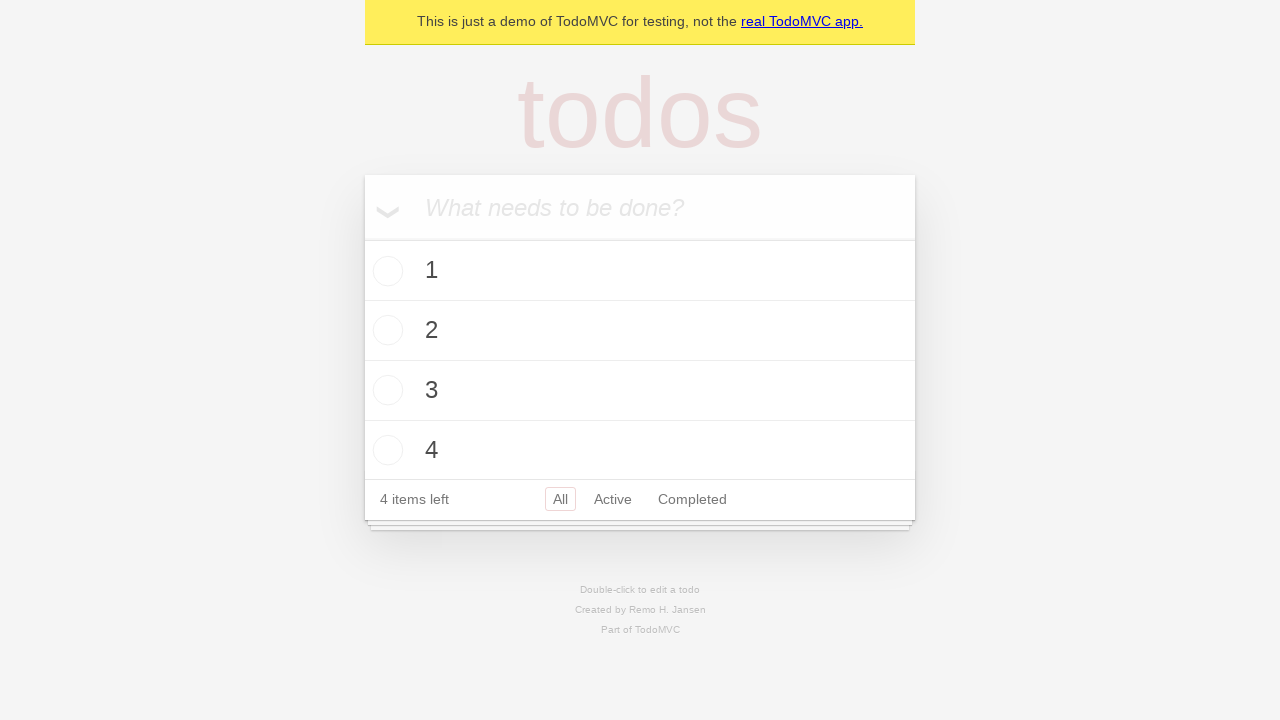

Waited for todo item '1' checkbox to be visible
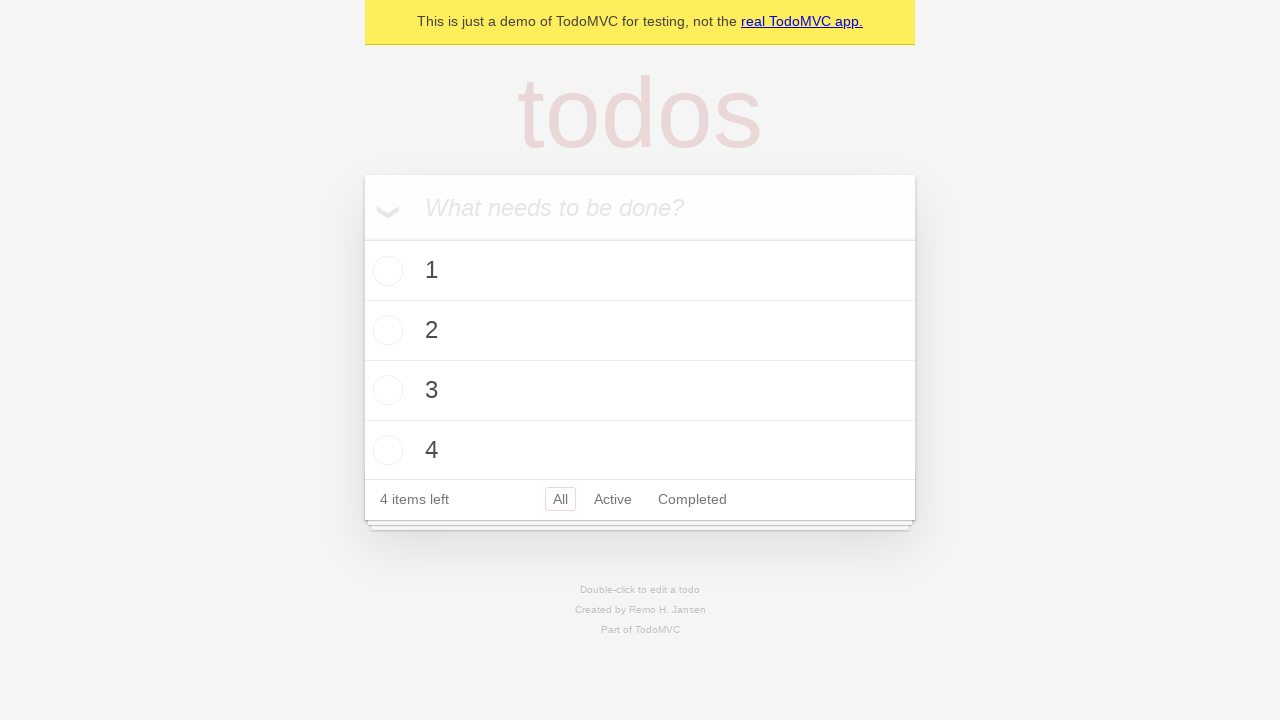

Marked todo item '1' as completed at (385, 271) on li >> internal:has-text="1"i >> internal:label="Toggle Todo"i
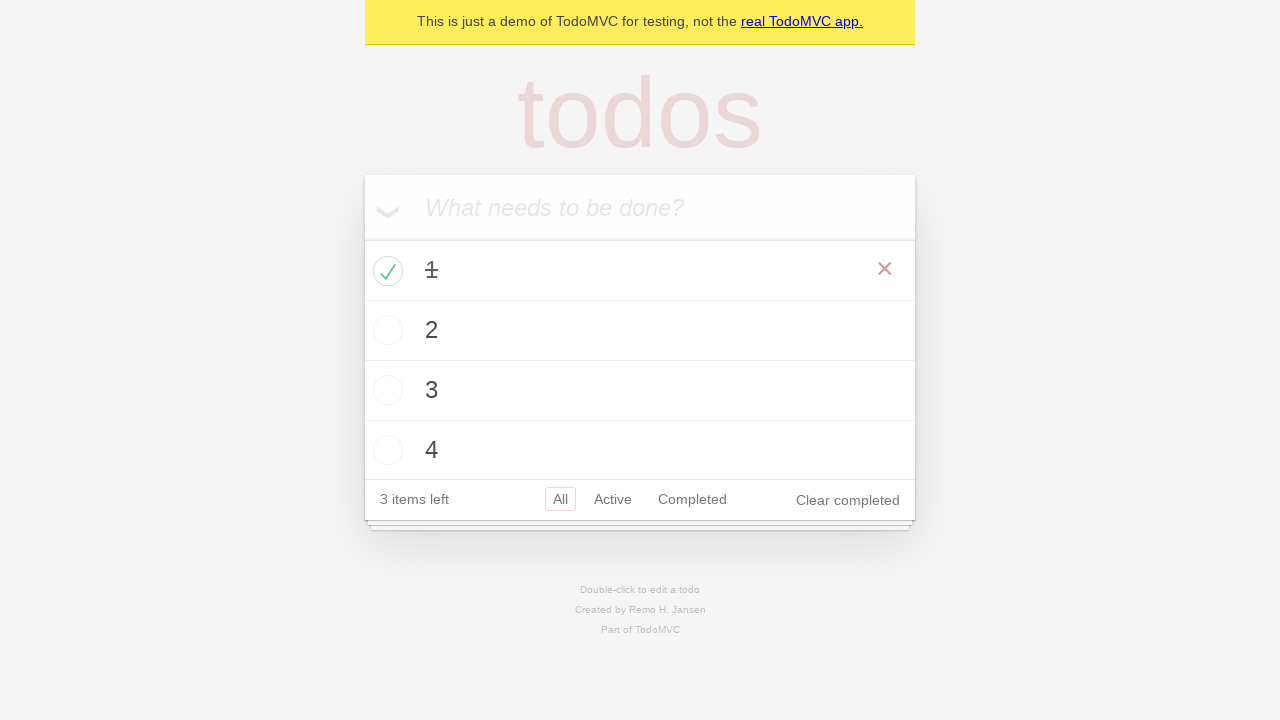

Waited for todo item '2' checkbox to be visible
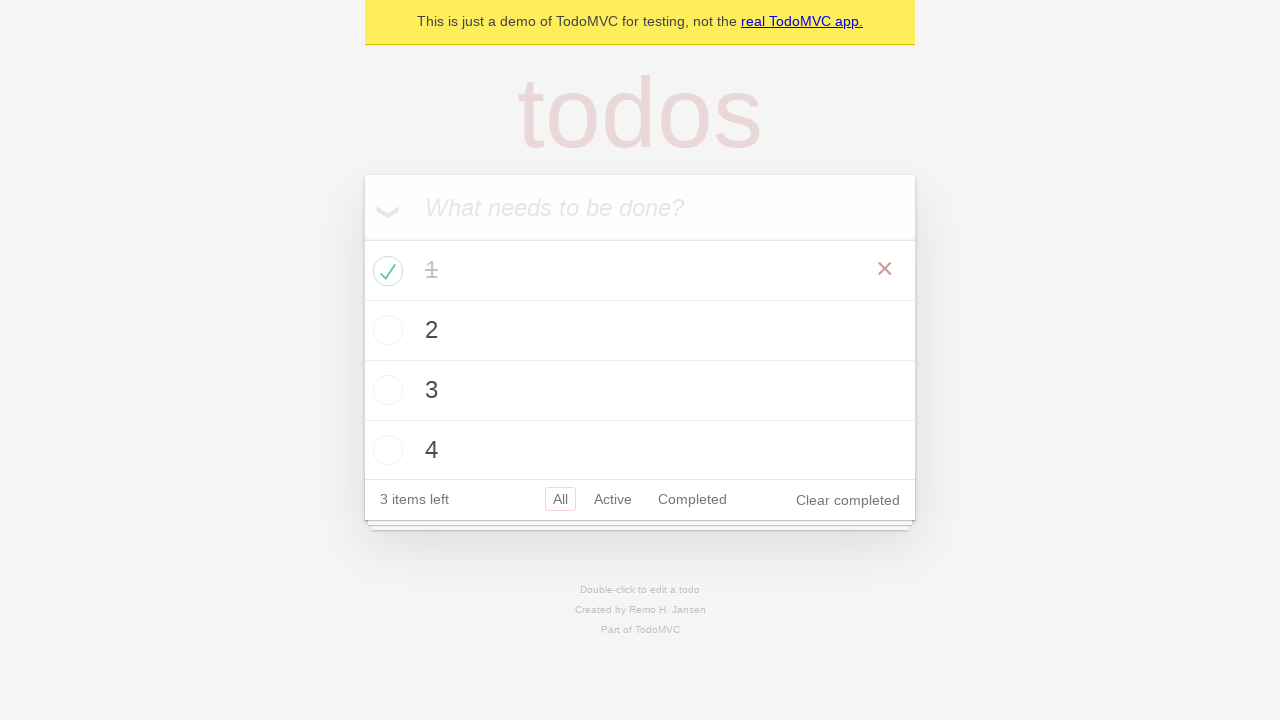

Marked todo item '2' as completed at (385, 330) on li >> internal:has-text="2"i >> internal:label="Toggle Todo"i
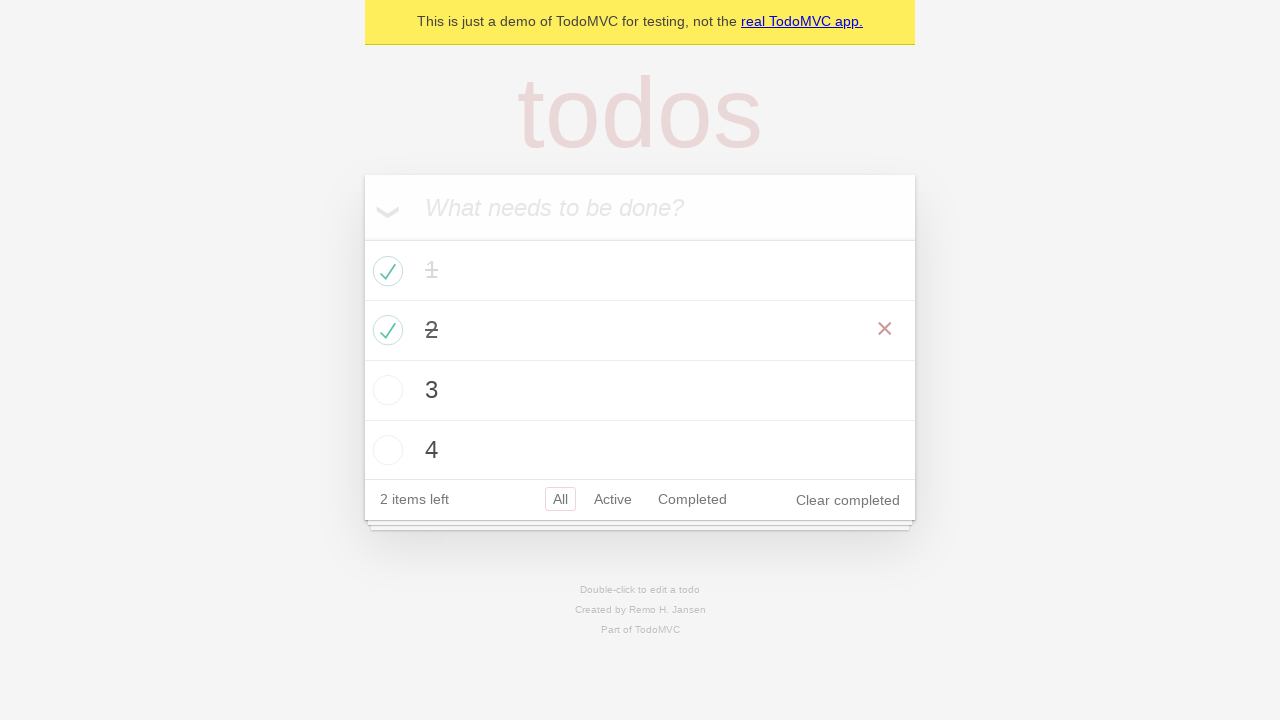

Waited for todo item '3' checkbox to be visible
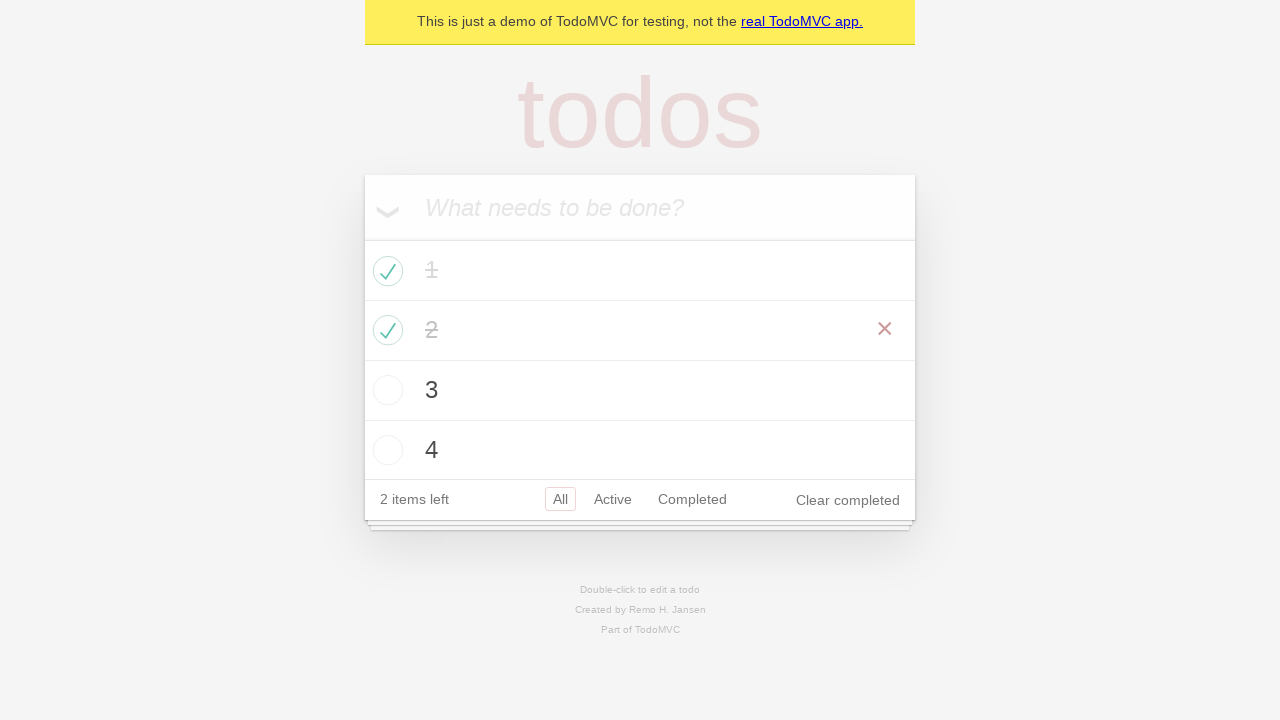

Marked todo item '3' as completed at (385, 390) on li >> internal:has-text="3"i >> internal:label="Toggle Todo"i
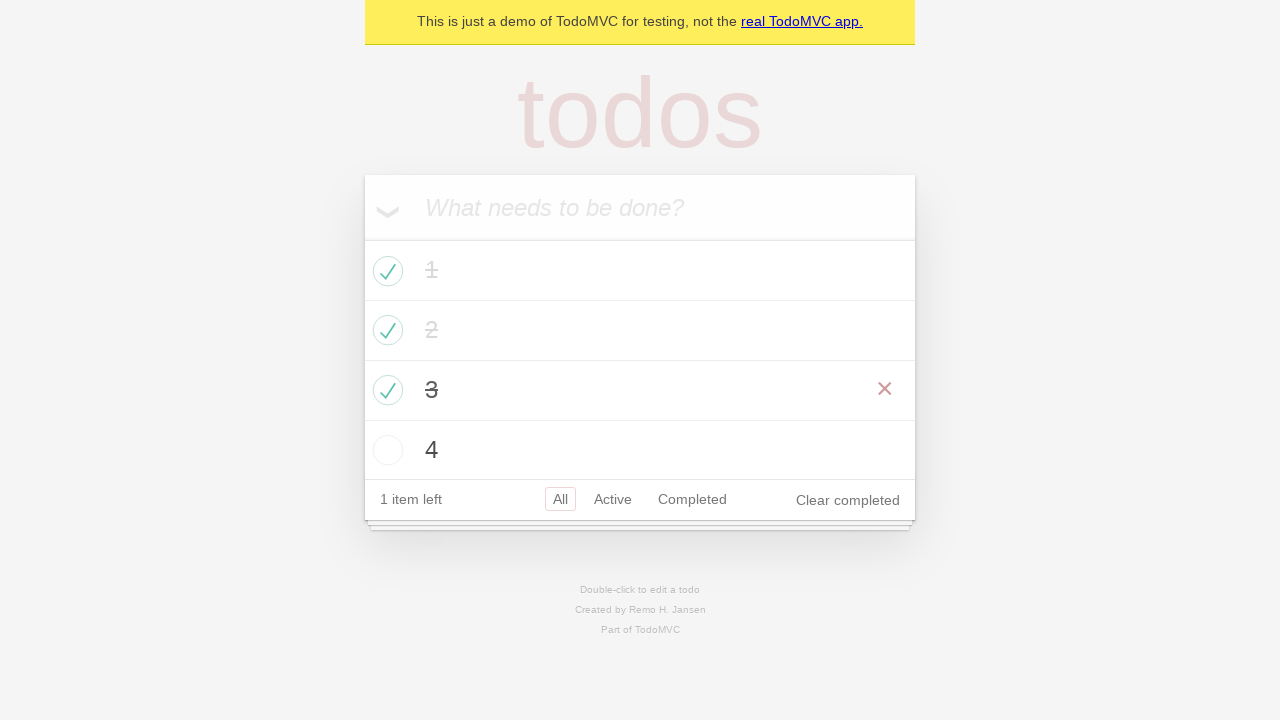

Waited for 'Clear completed' button to be visible
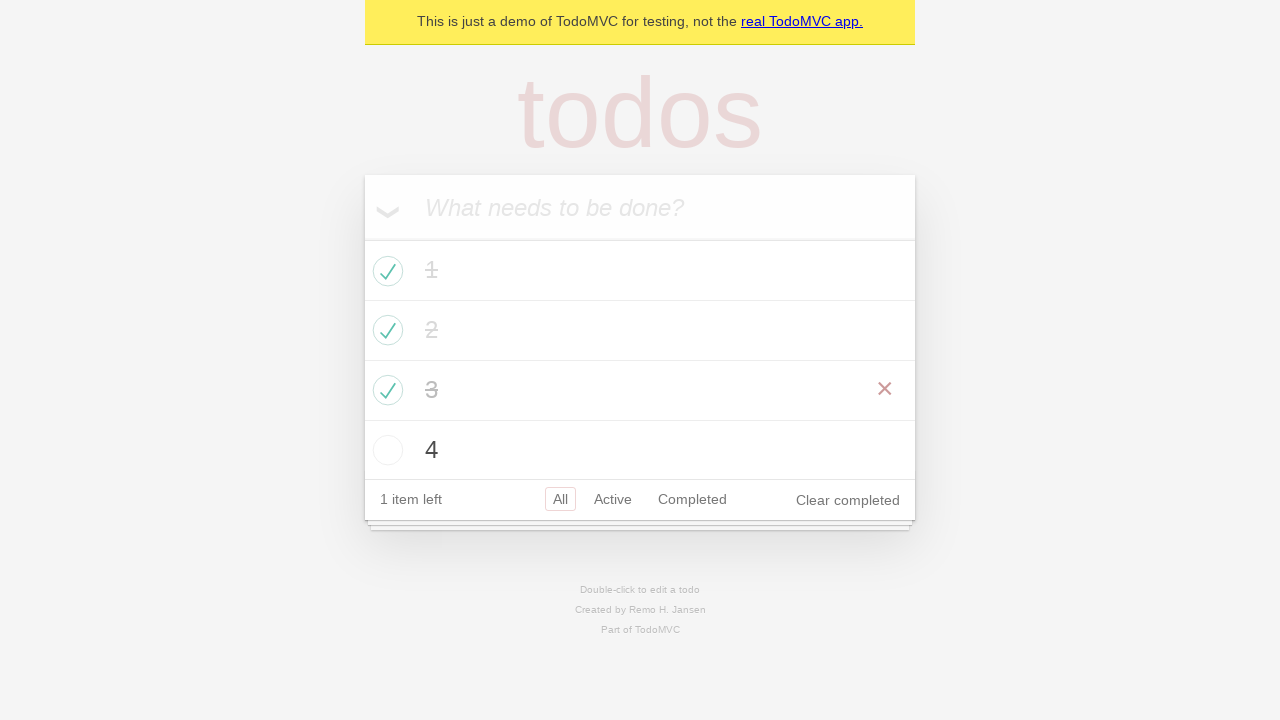

Clicked 'Clear completed' button to remove completed todos at (848, 500) on internal:role=button[name="Clear completed"i]
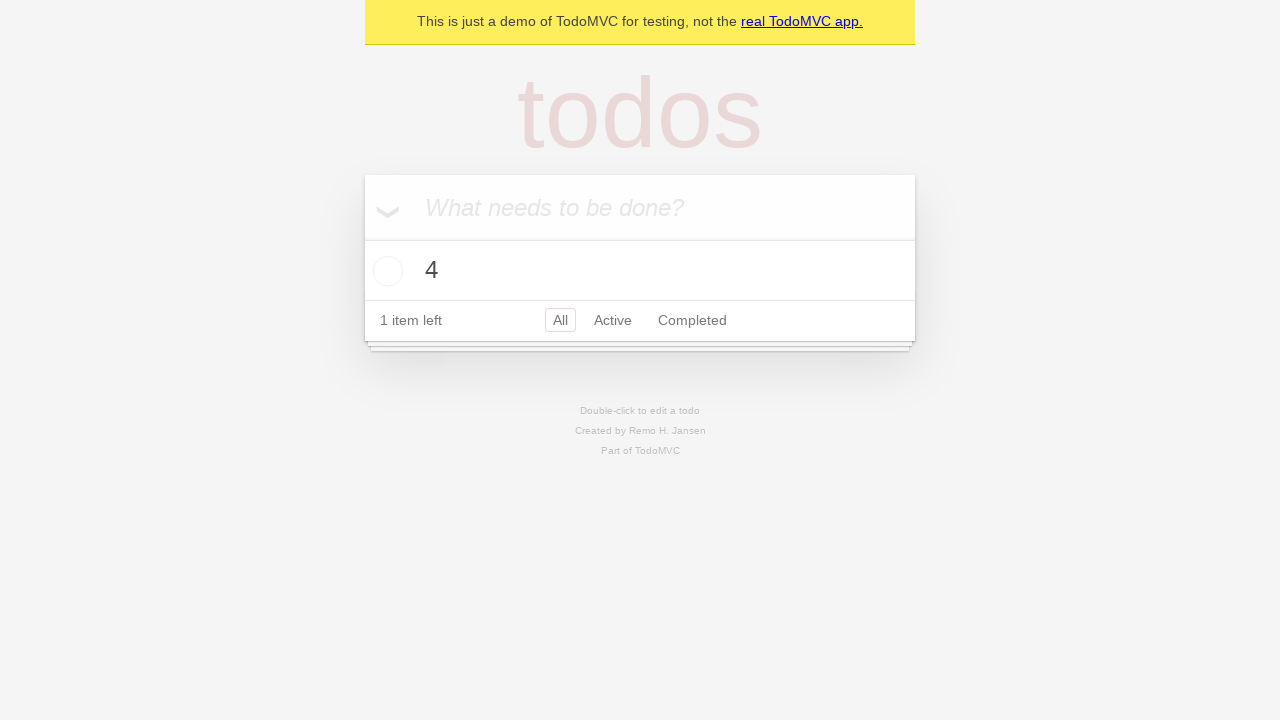

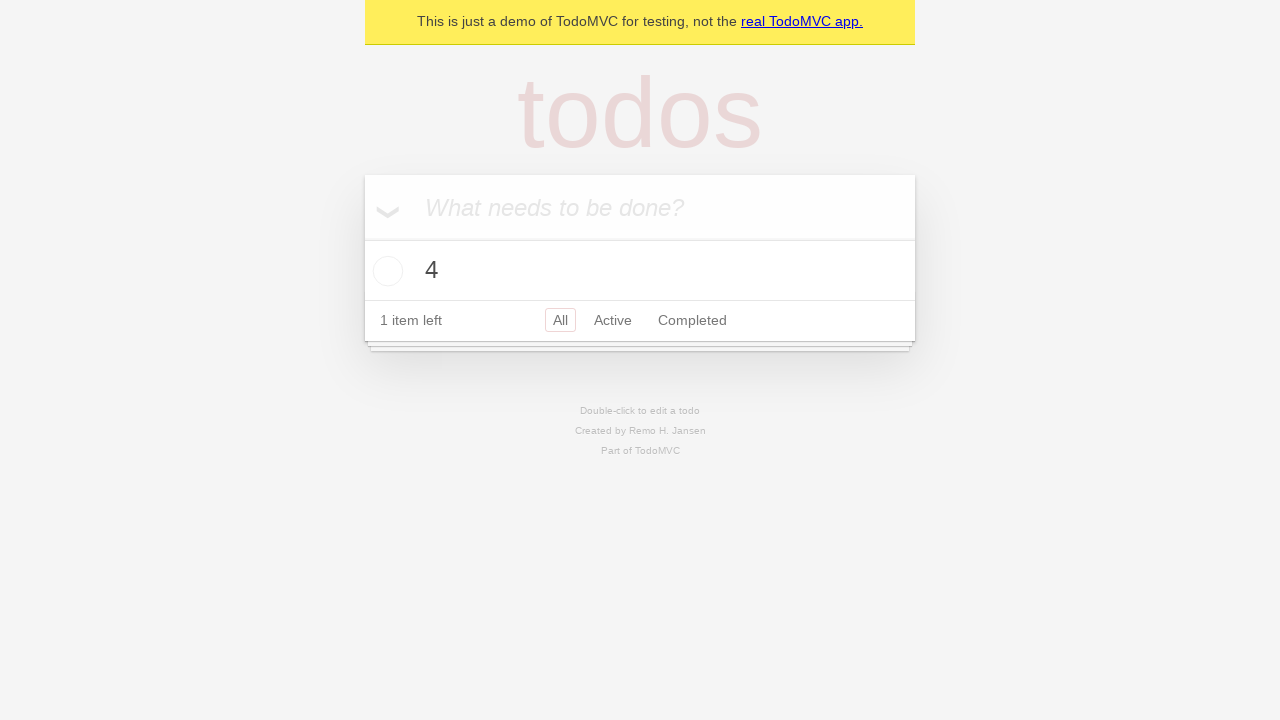